Performs a right-click action on a button element to trigger a context menu

Starting URL: http://swisnl.github.io/jQuery-contextMenu/demo.html

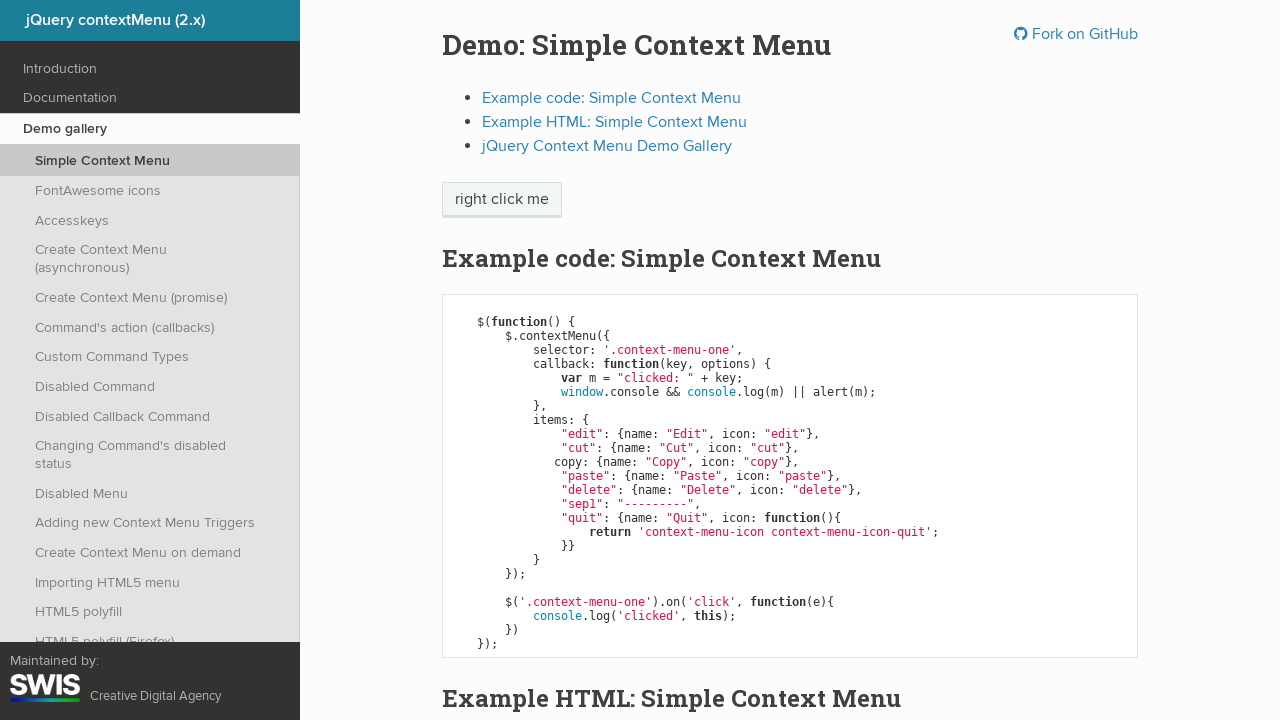

Located the context menu button element
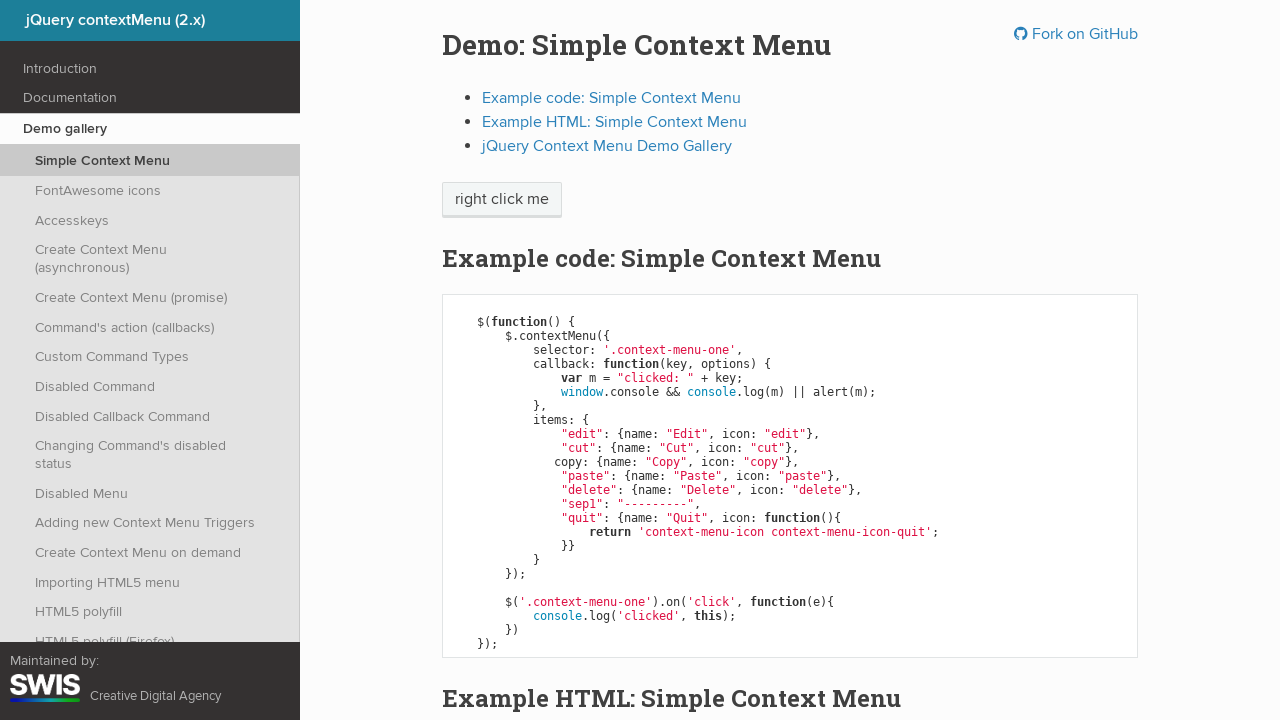

Right-clicked the button to trigger context menu at (502, 200) on span.context-menu-one.btn.btn-neutral
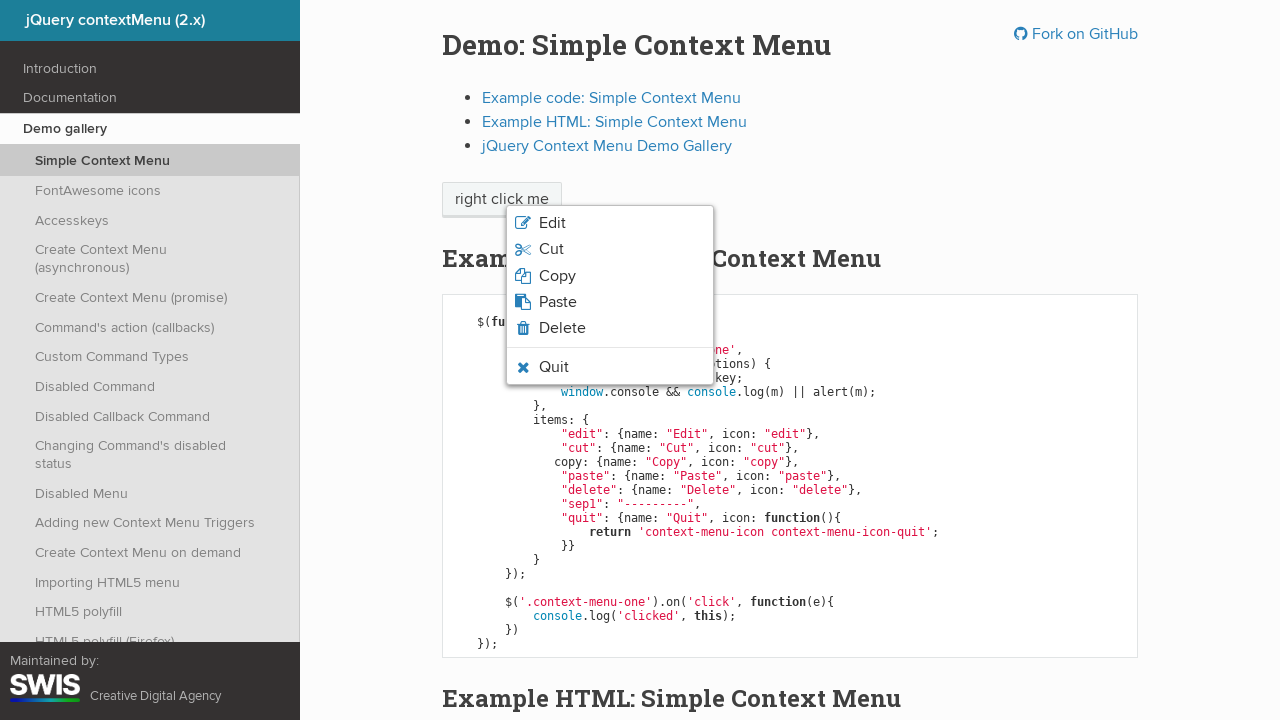

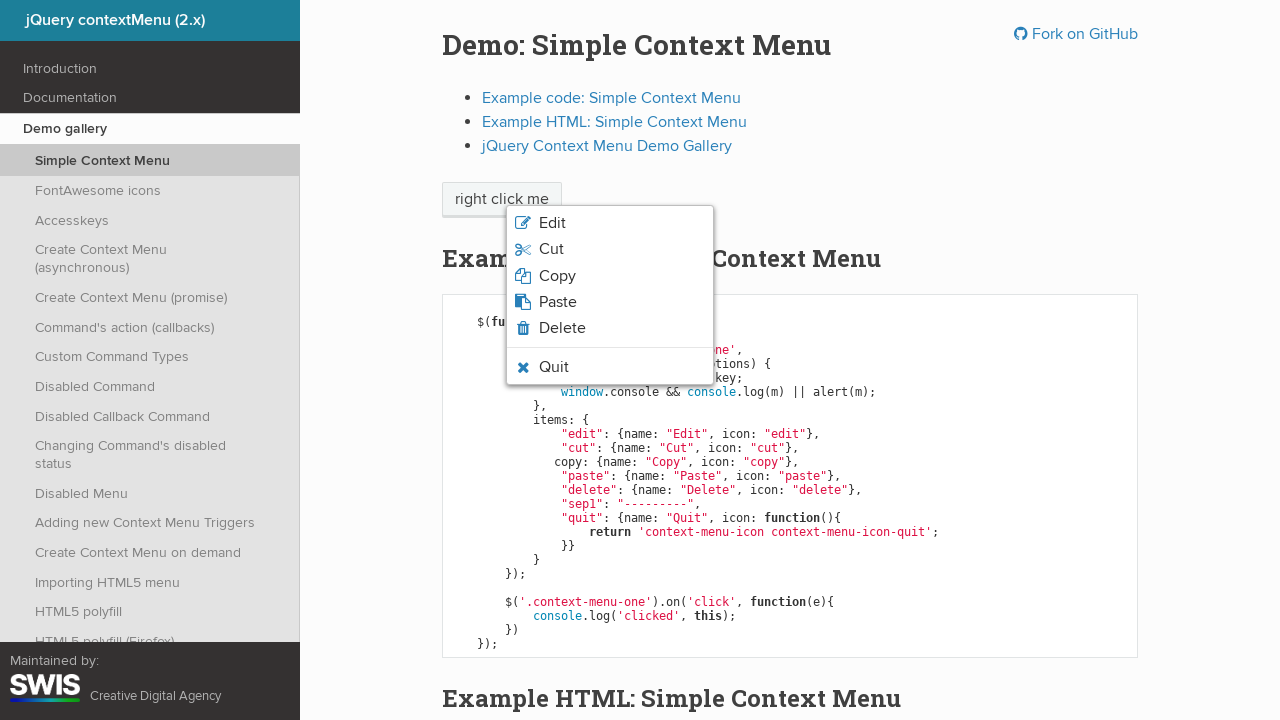